Tests the GreenKart grocery shopping website by searching for products containing "ca", verifying 4 products are displayed, adding items to cart, and checking the brand logo text.

Starting URL: https://rahulshettyacademy.com/seleniumPractise/#/

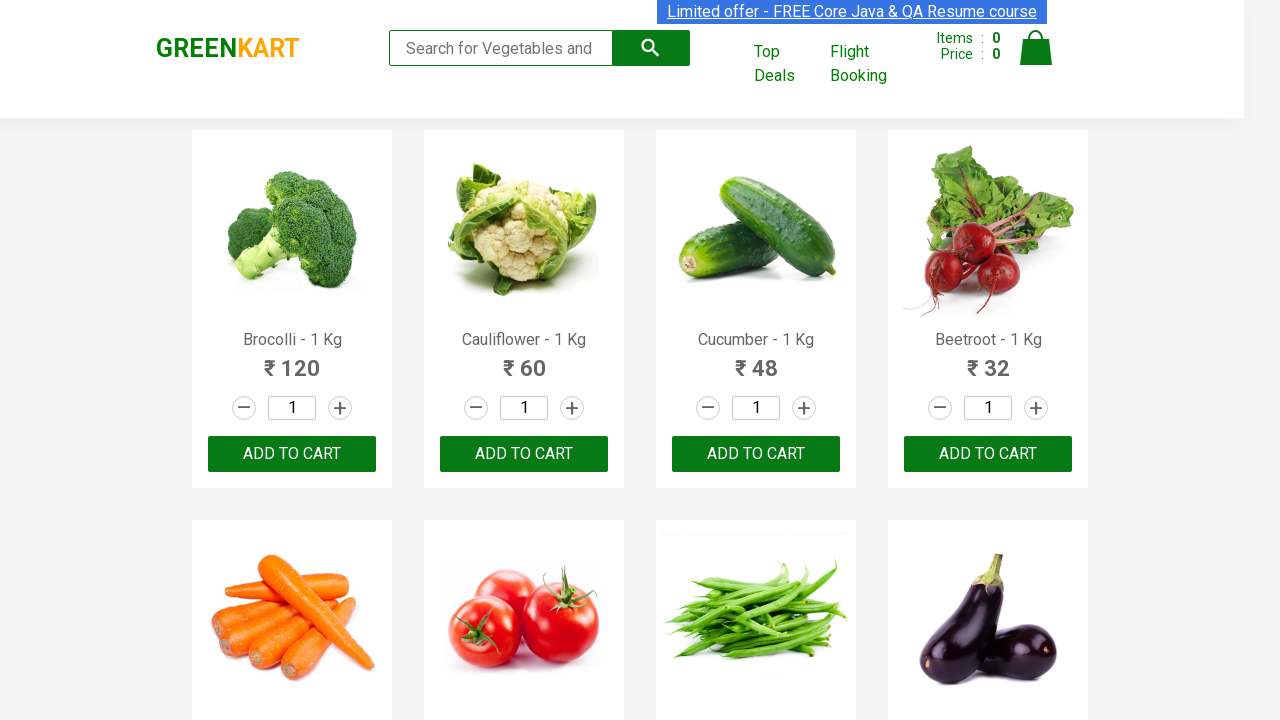

Typed 'ca' in the search box on .search-keyword
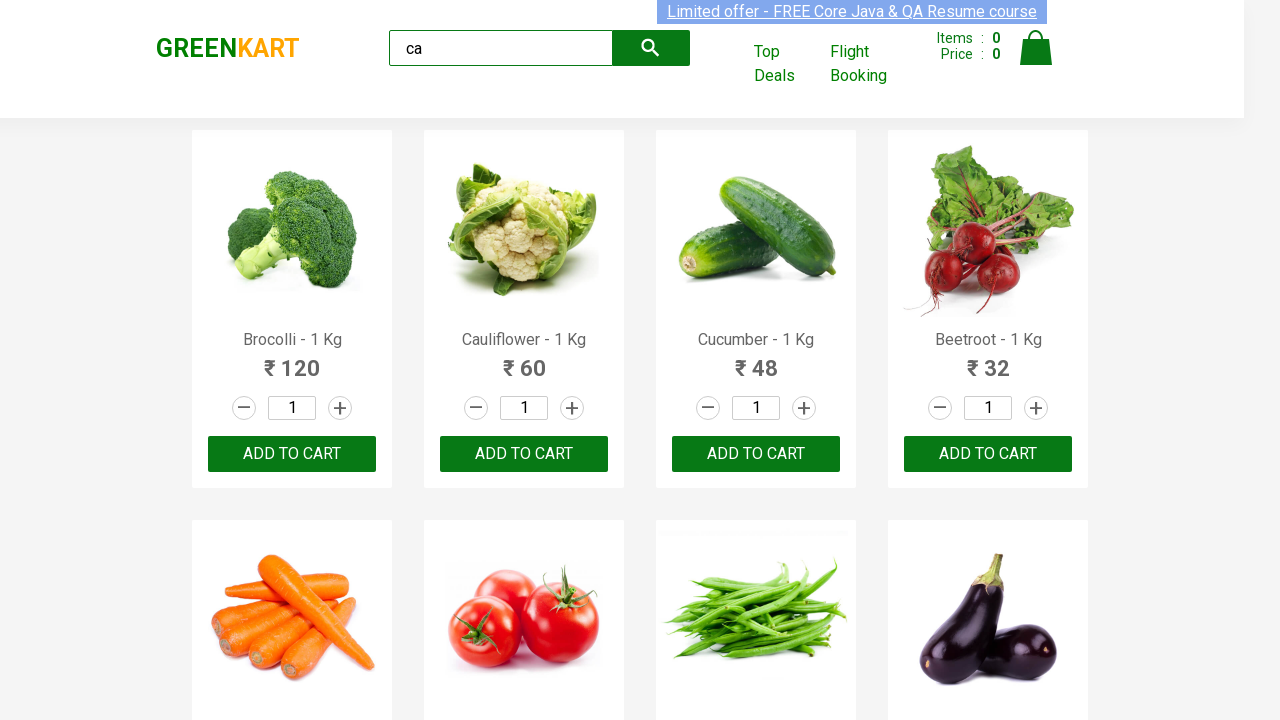

Waited 2000ms for products to load
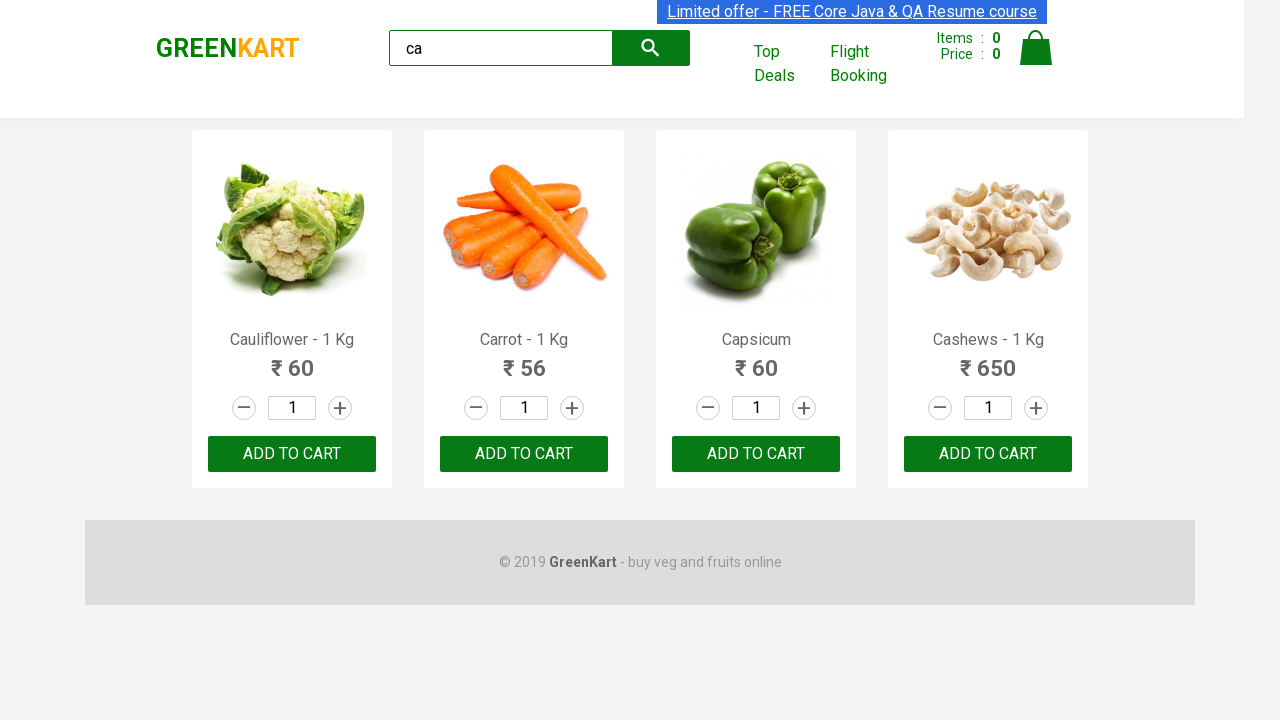

Waited for visible products to load
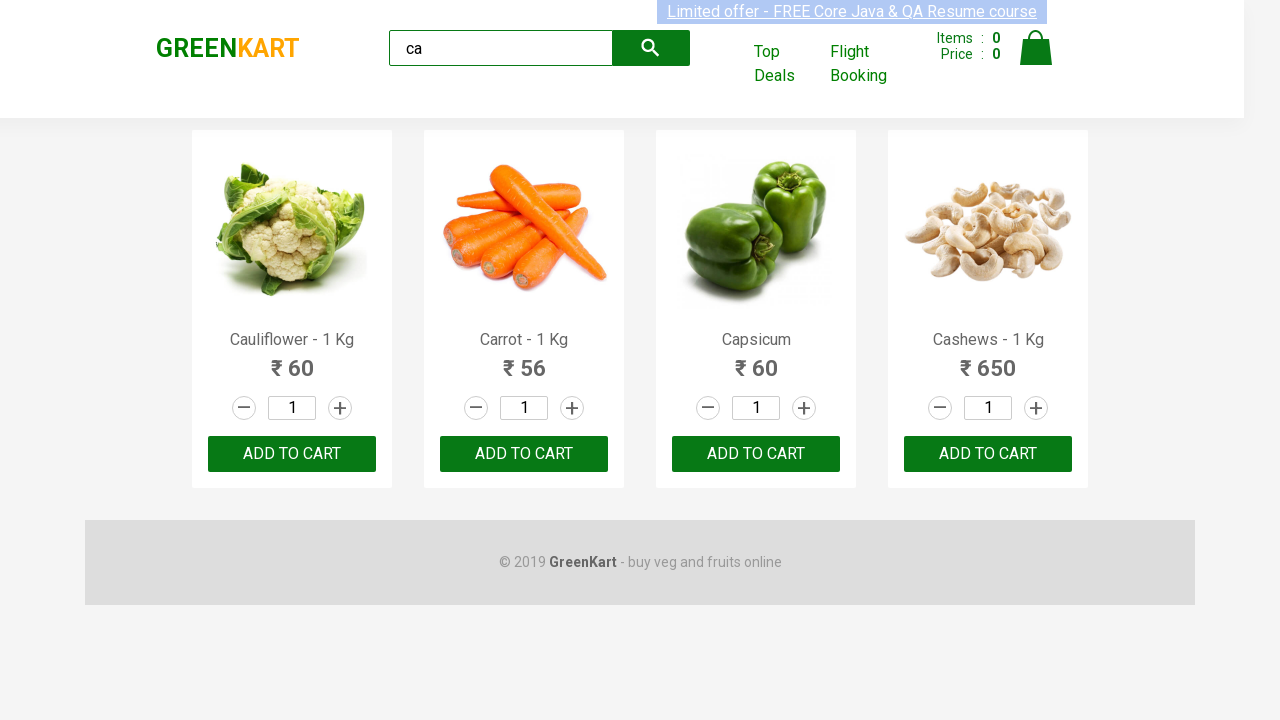

Located visible products containing 'ca'
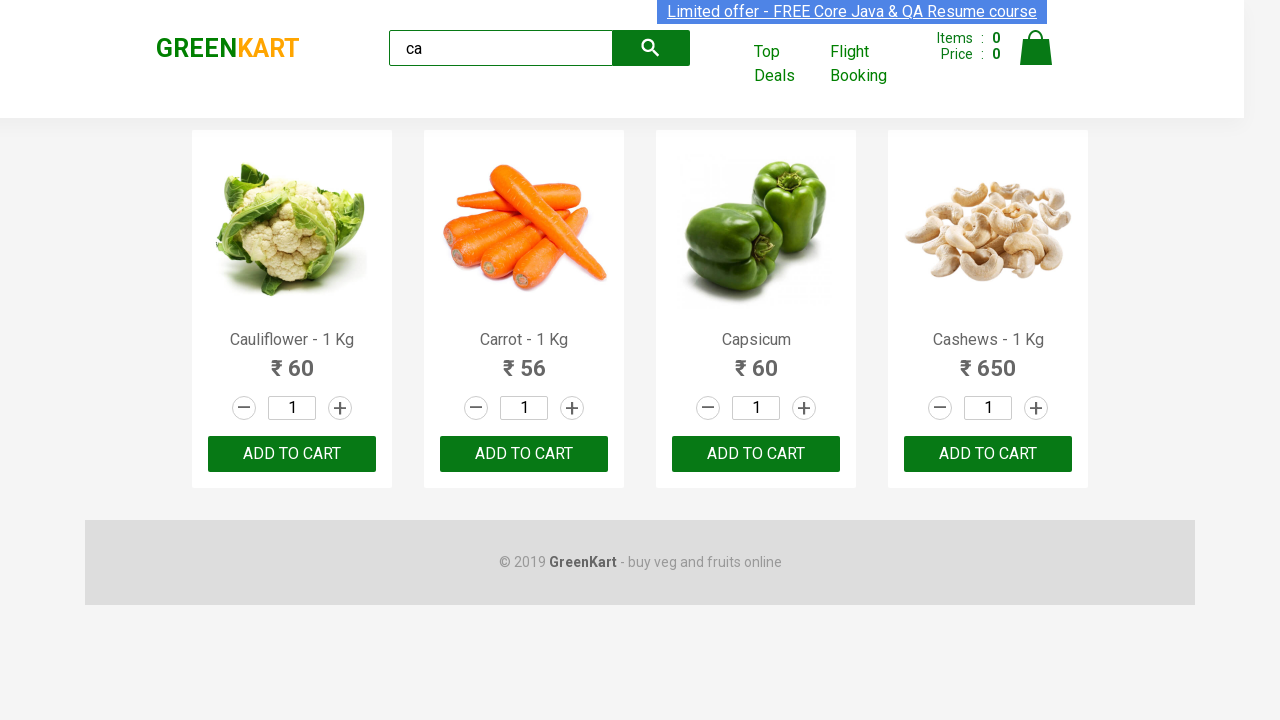

Clicked ADD TO CART button on second product at (524, 454) on .products .product >> nth=1 >> text=ADD TO CART
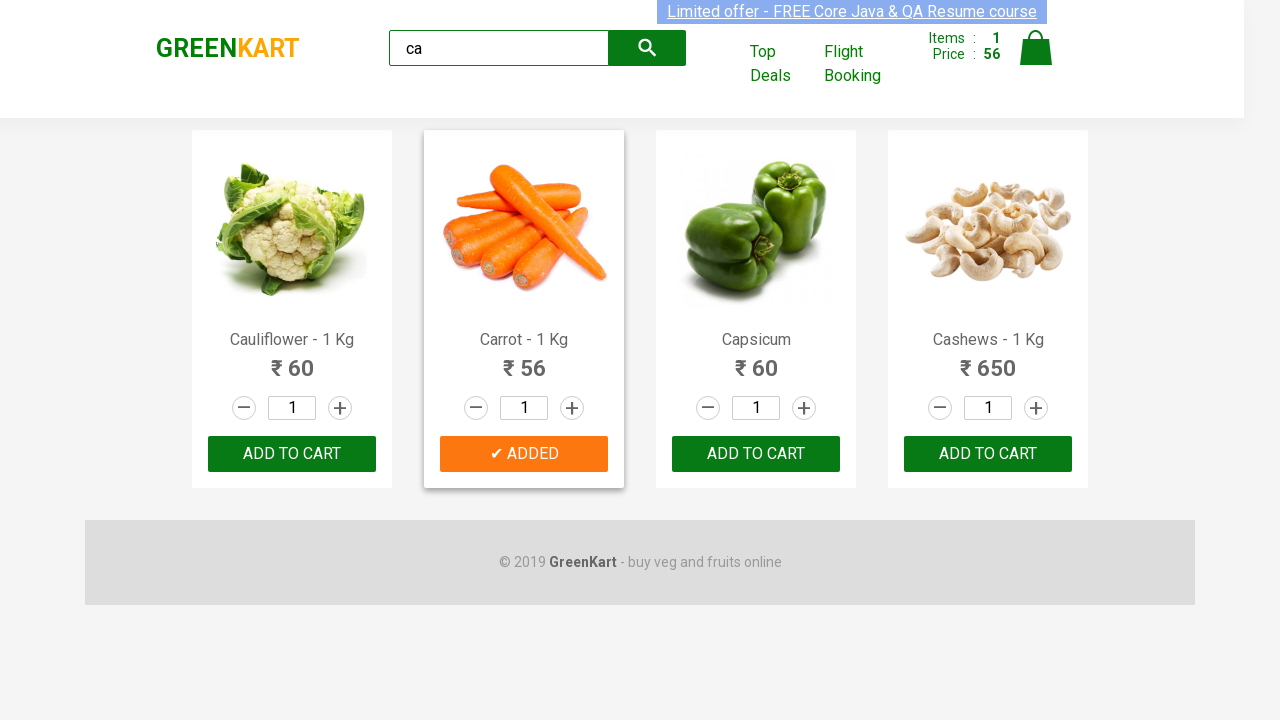

Retrieved product name: 'Cauliflower - 1 Kg'
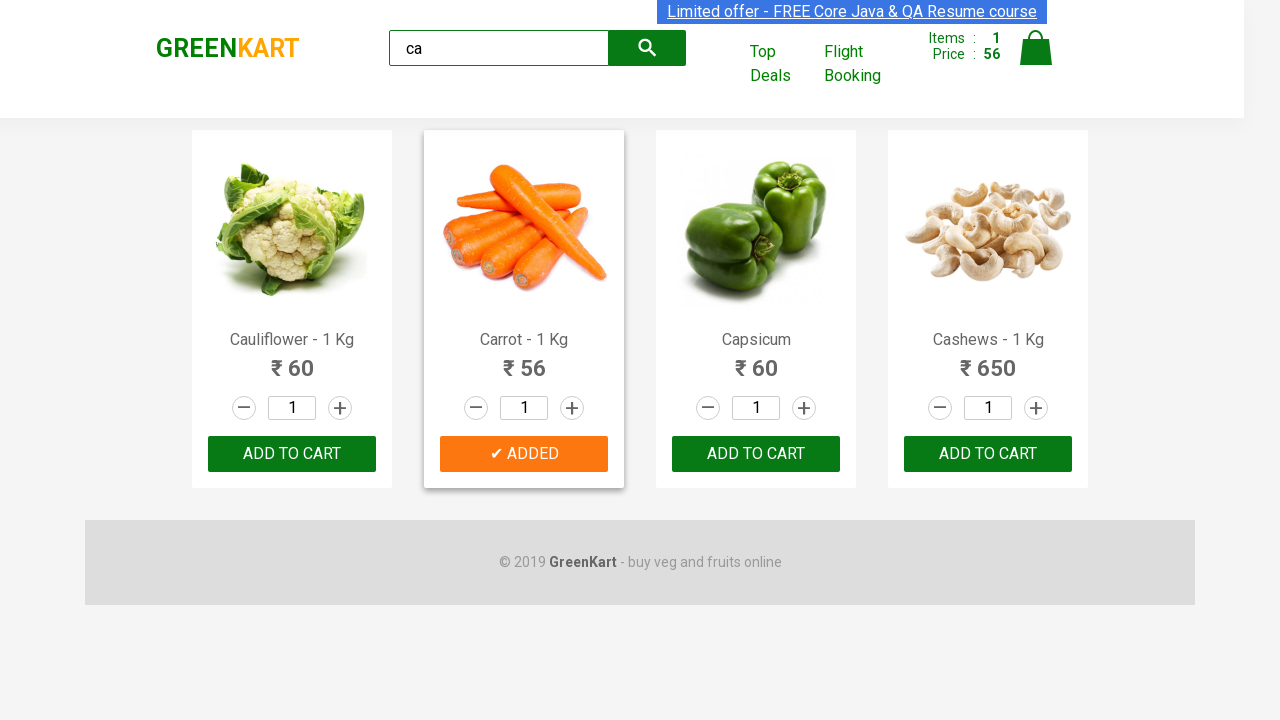

Retrieved product name: 'Carrot - 1 Kg'
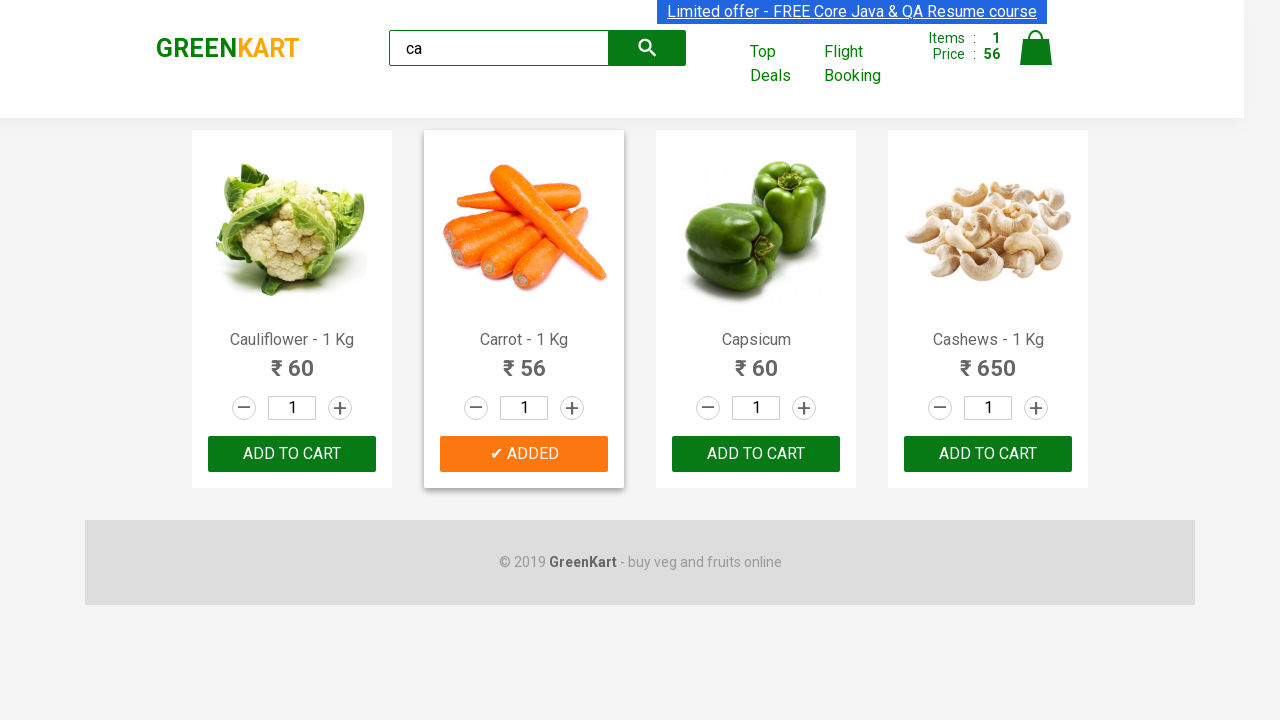

Retrieved product name: 'Capsicum'
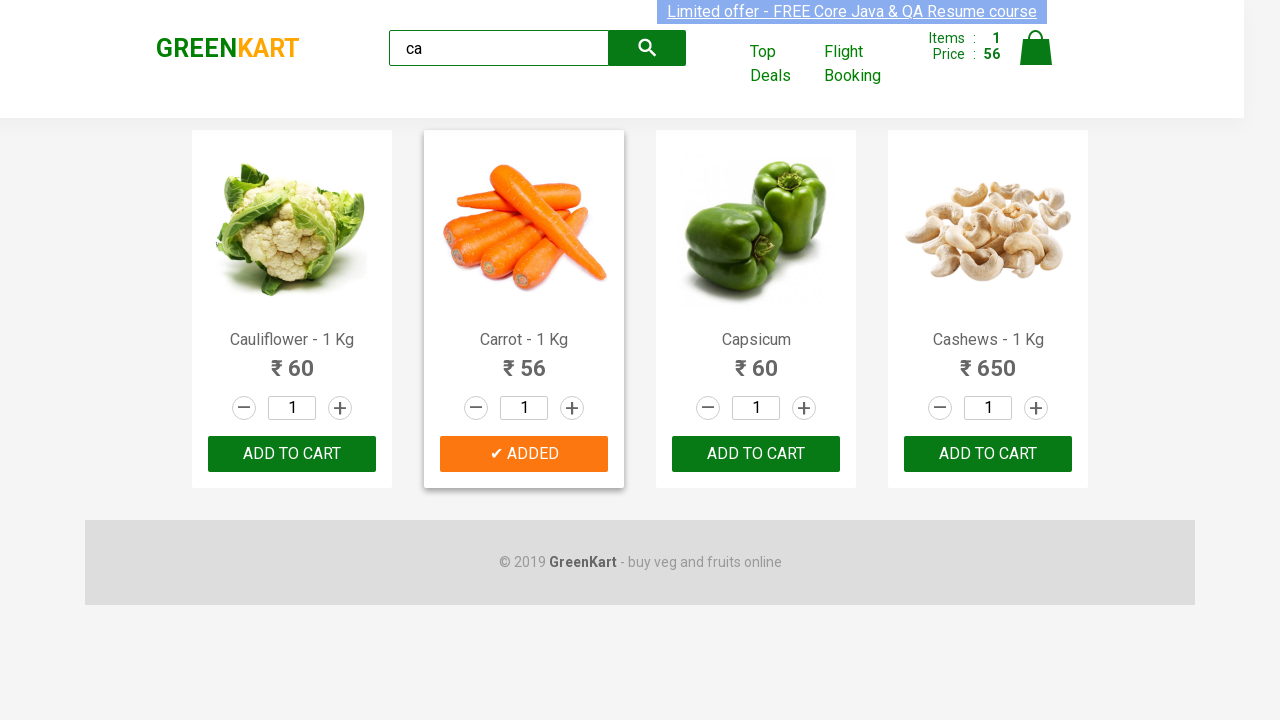

Retrieved product name: 'Cashews - 1 Kg'
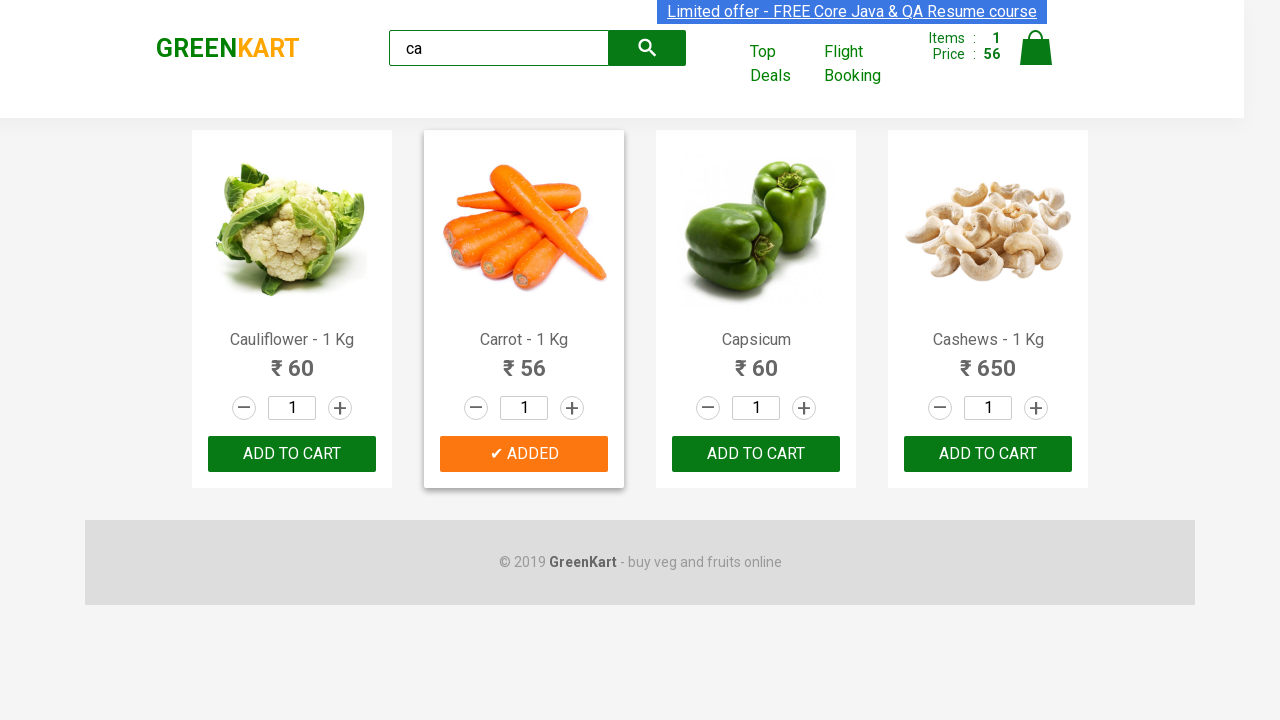

Clicked ADD TO CART for Cashews product at index 3 at (988, 454) on .products .product >> nth=3 >> button
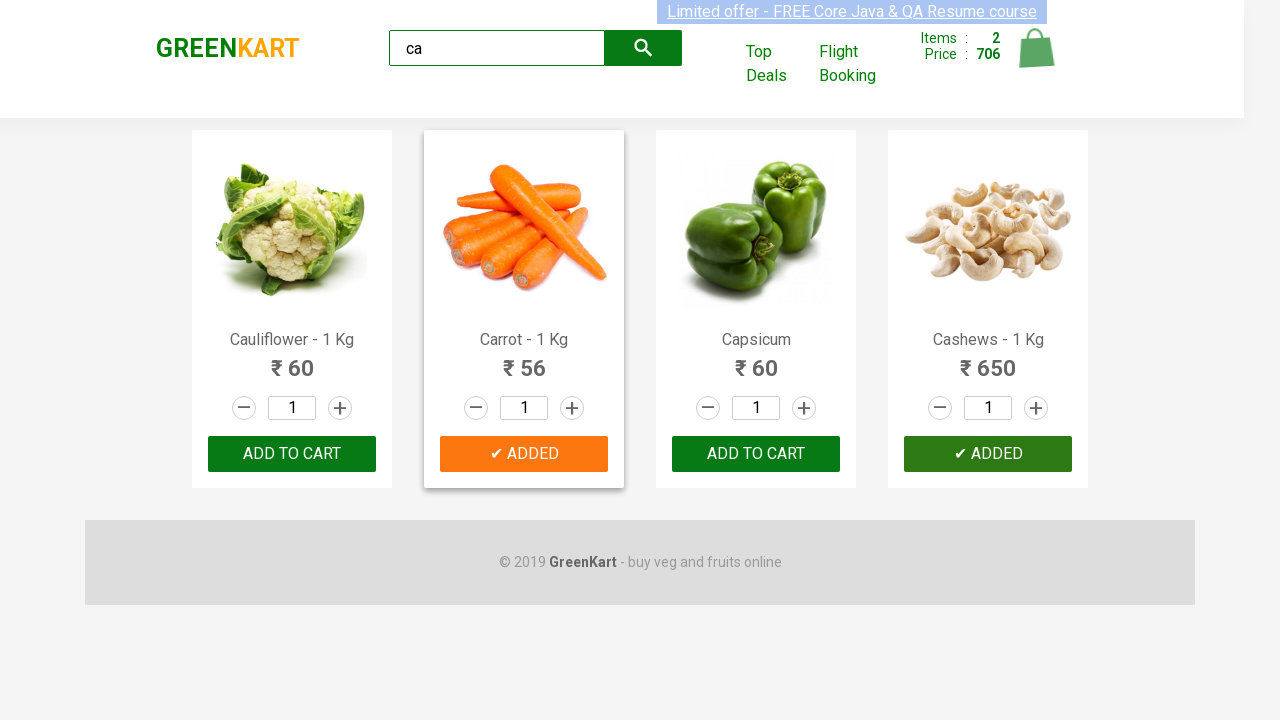

Waited for brand logo to load
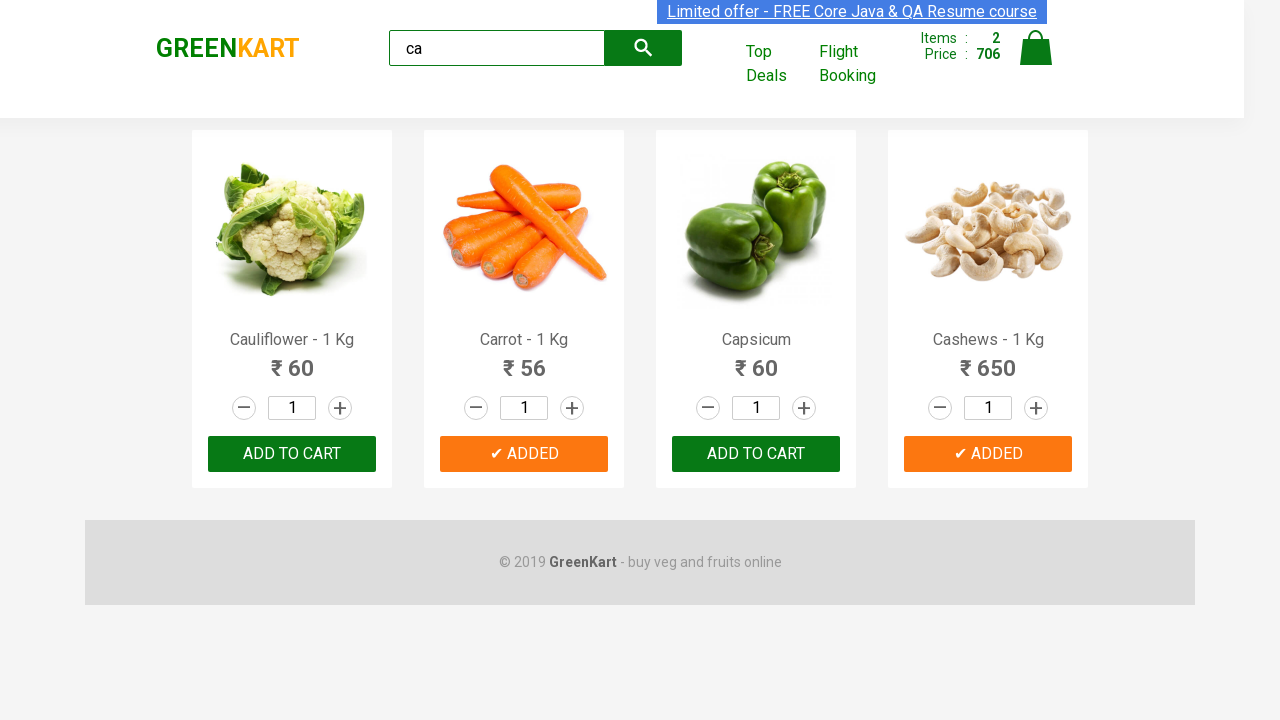

Retrieved brand text: 'GREENKART'
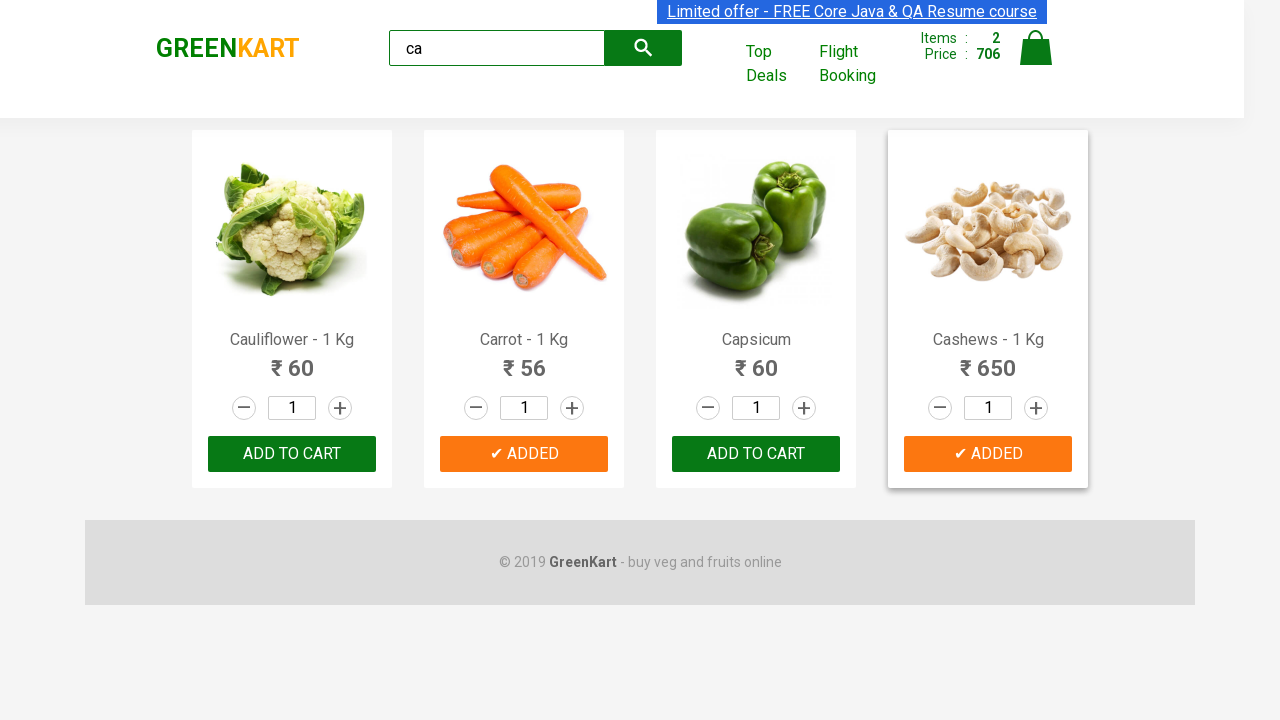

Verified brand text is 'GREENKART'
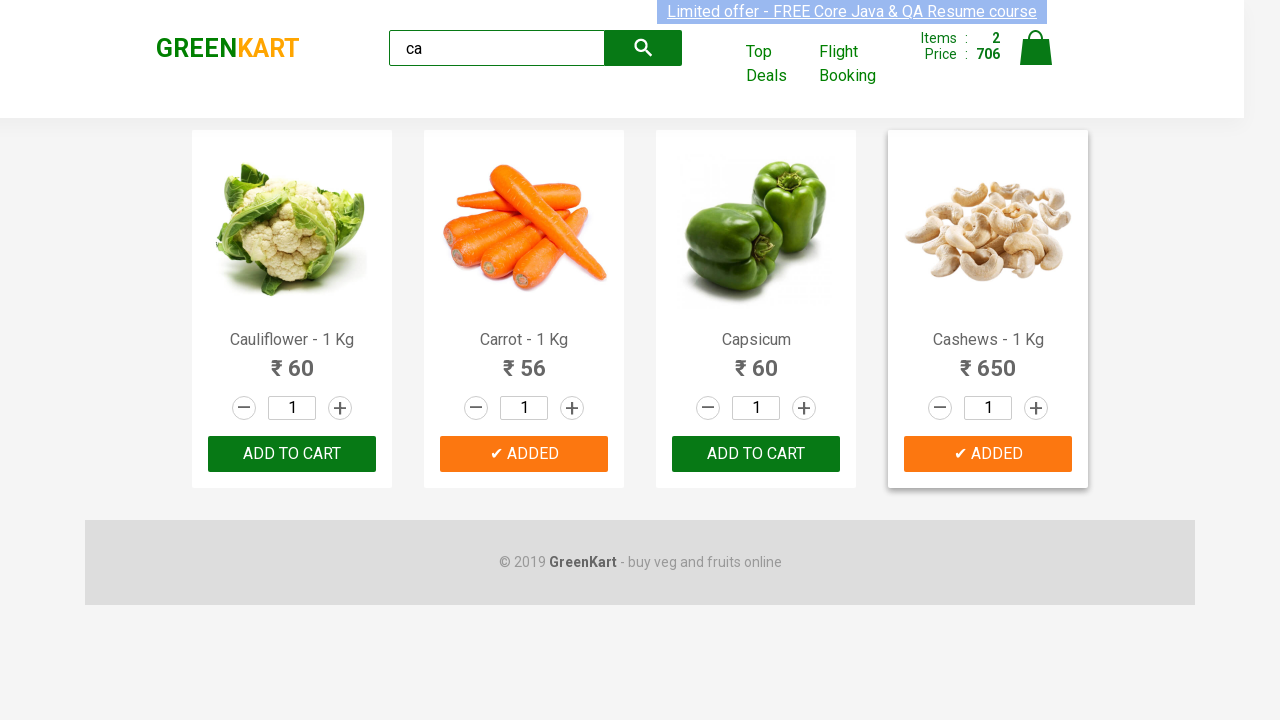

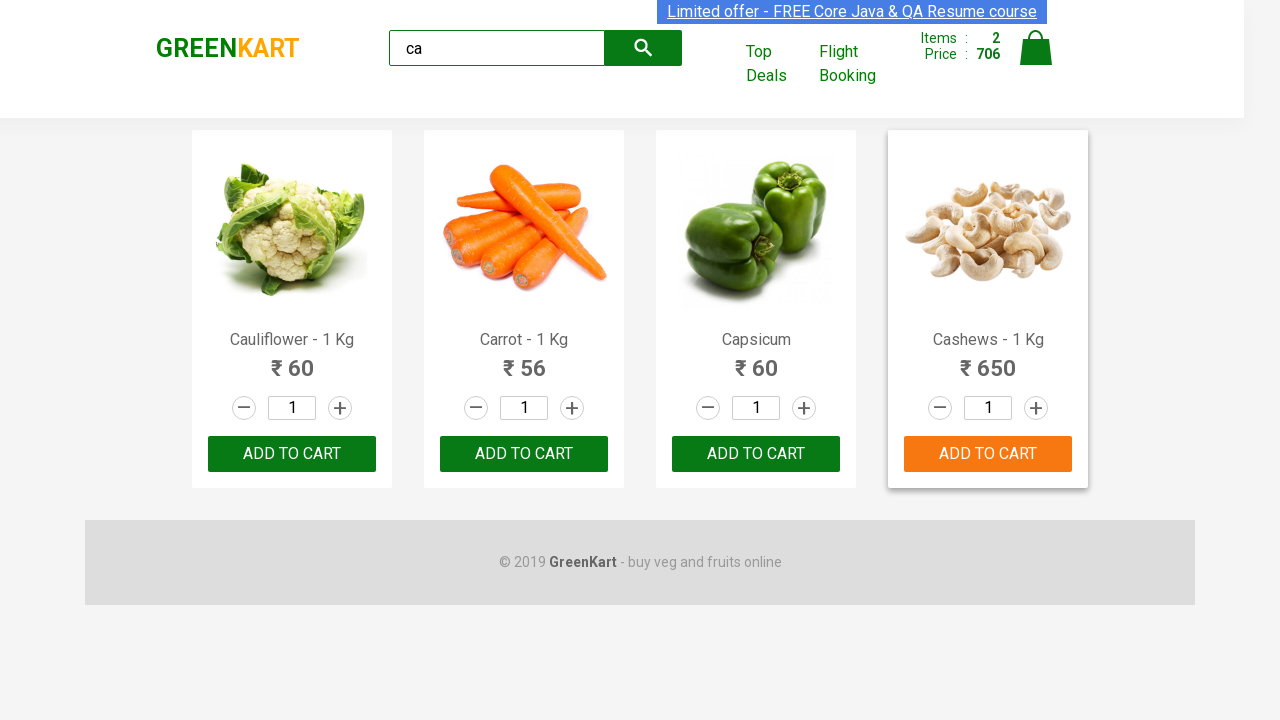